Demonstrates browser navigational commands by navigating between two URLs, using back, forward, and refresh operations.

Starting URL: https://opensource-demo.orangehrmlive.com/web/index.php/auth/login

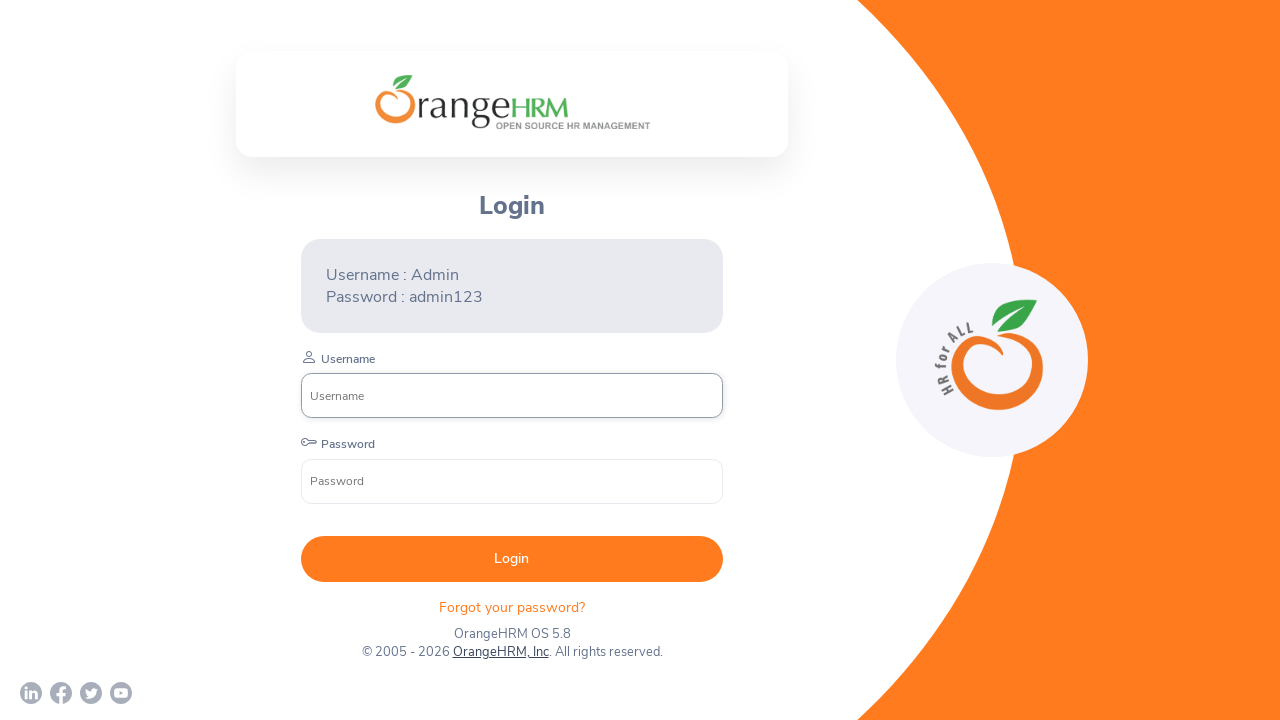

Navigated to nopcommerce demo site
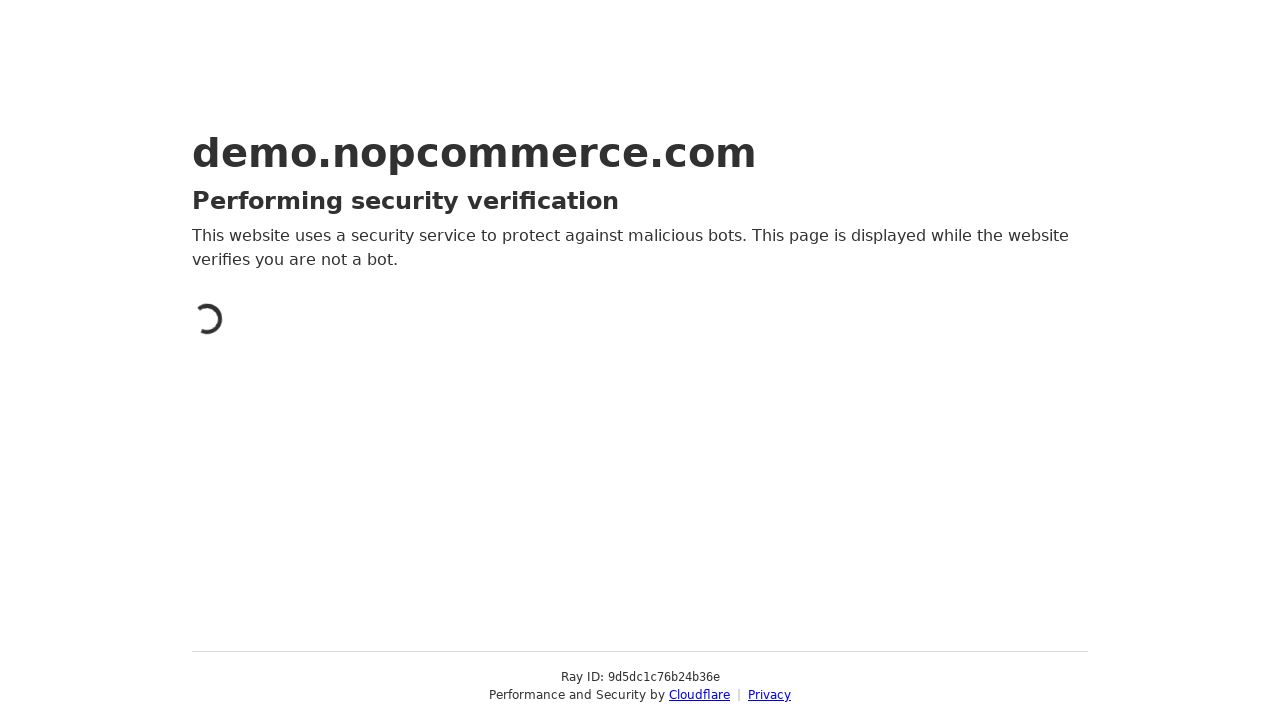

Navigated back to orangehrm login page
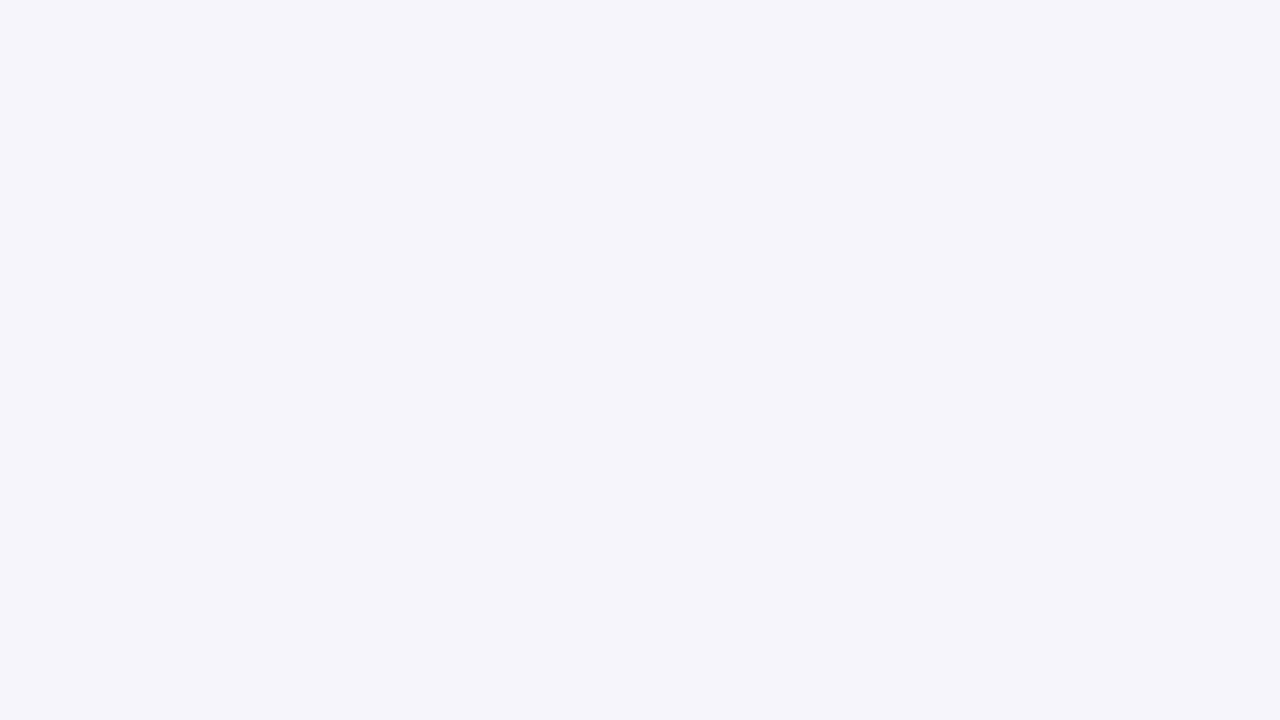

Navigated forward to nopcommerce demo site
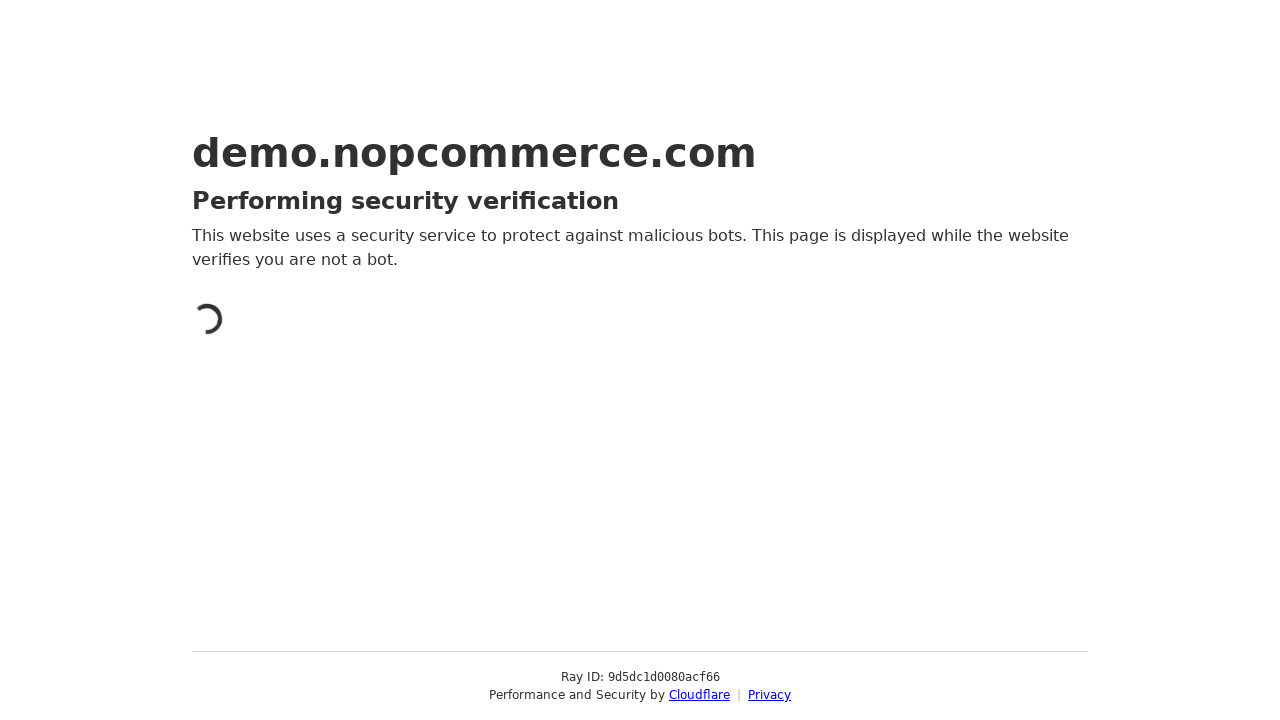

Refreshed the current page
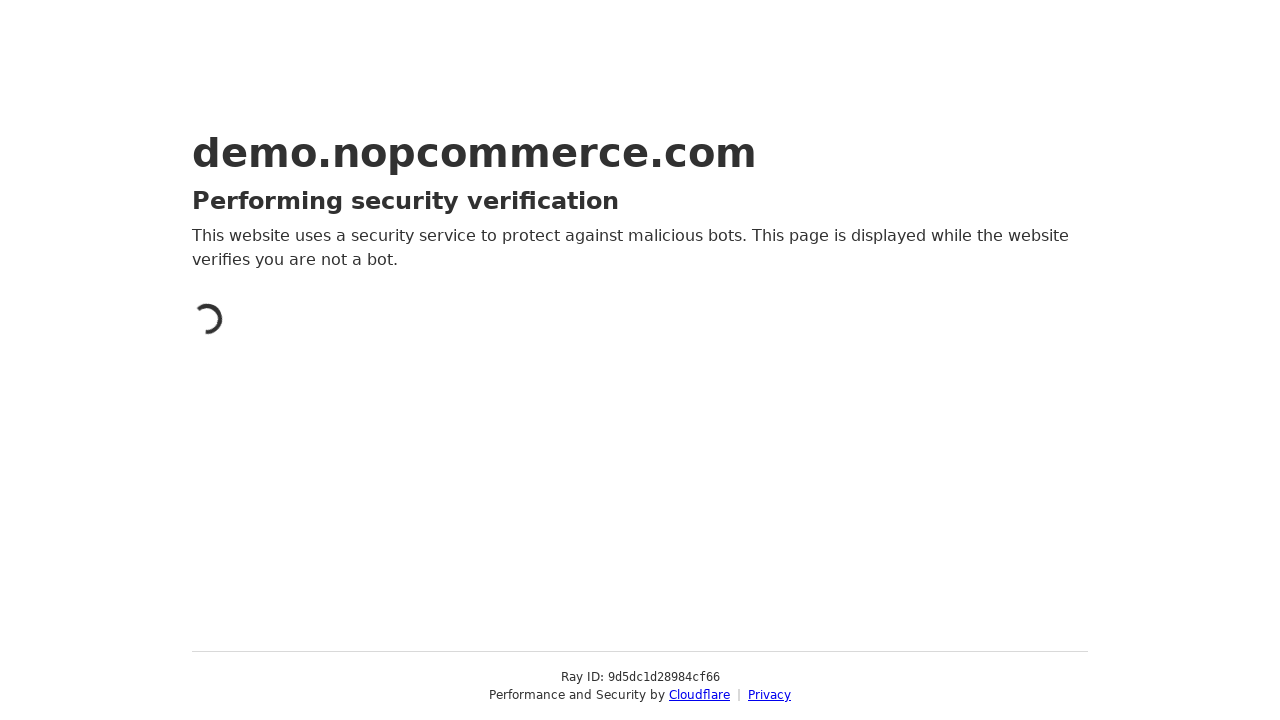

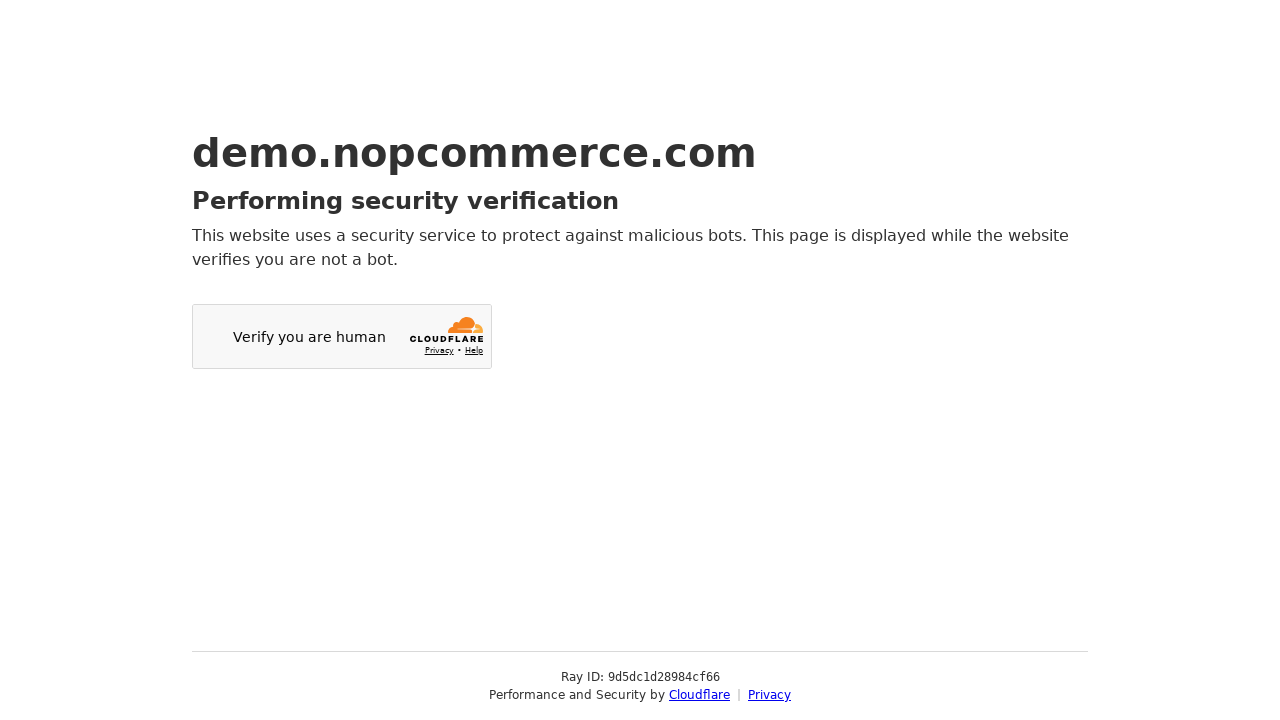